Comprehensive verification test that navigates through multiple pages (homepage, map, auth, legal, API) to verify the site is working properly

Starting URL: https://meetpin-weld.vercel.app

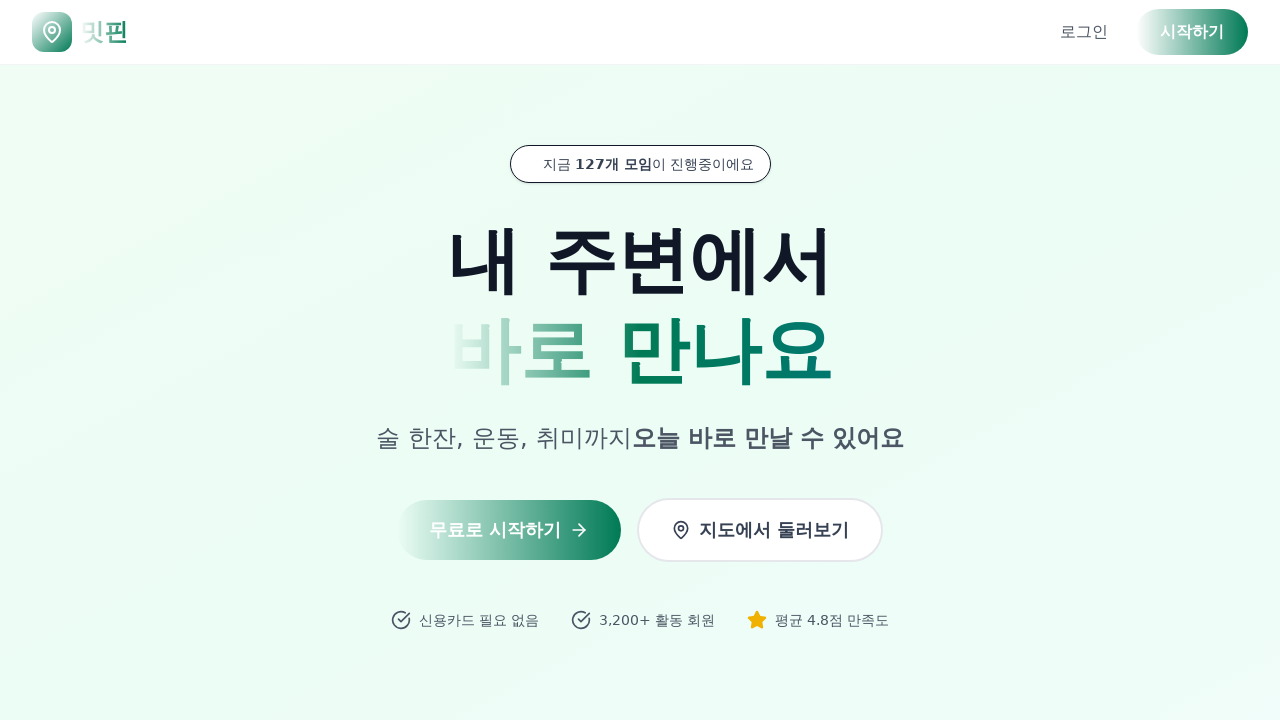

Homepage loaded and network idle
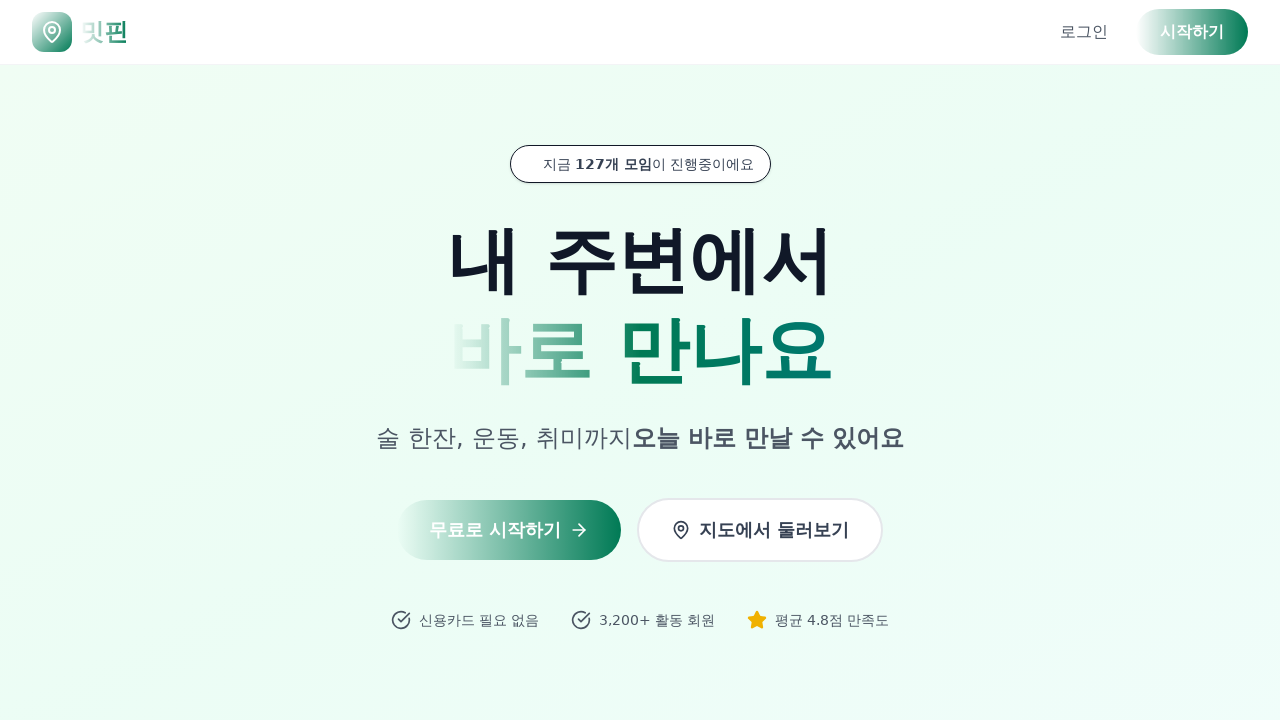

Navigated to map page
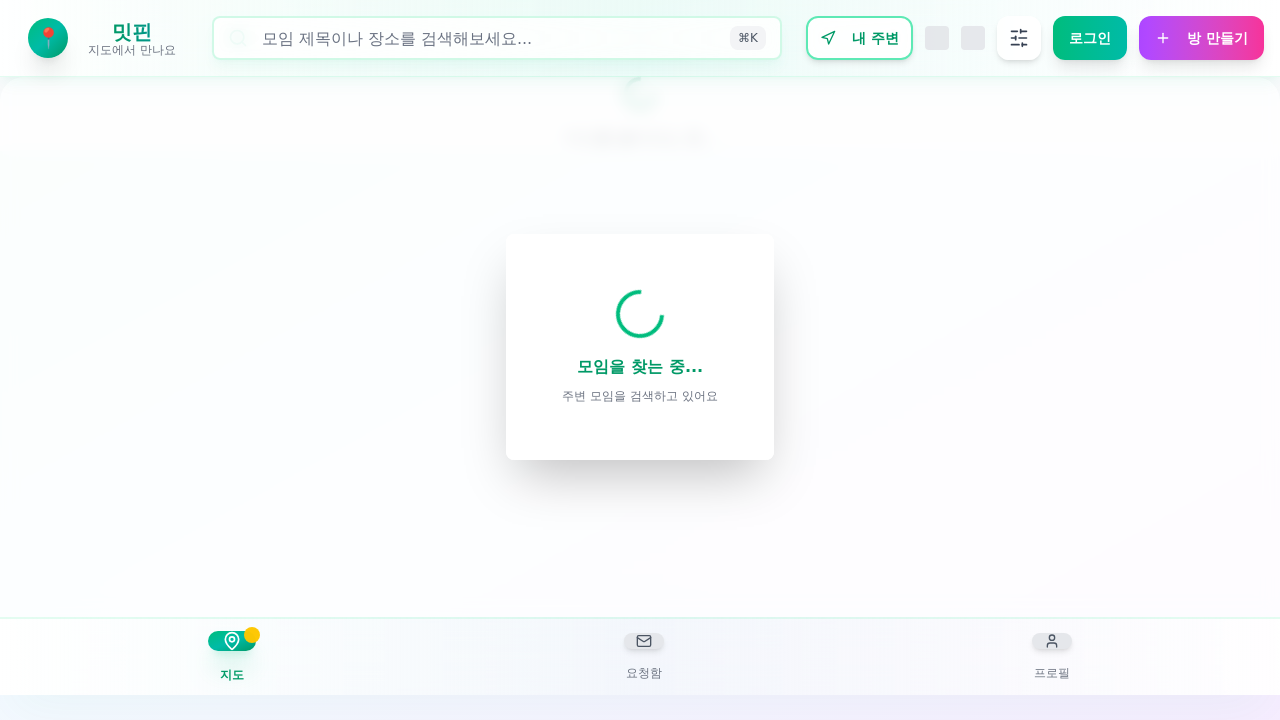

Map page loaded and network idle
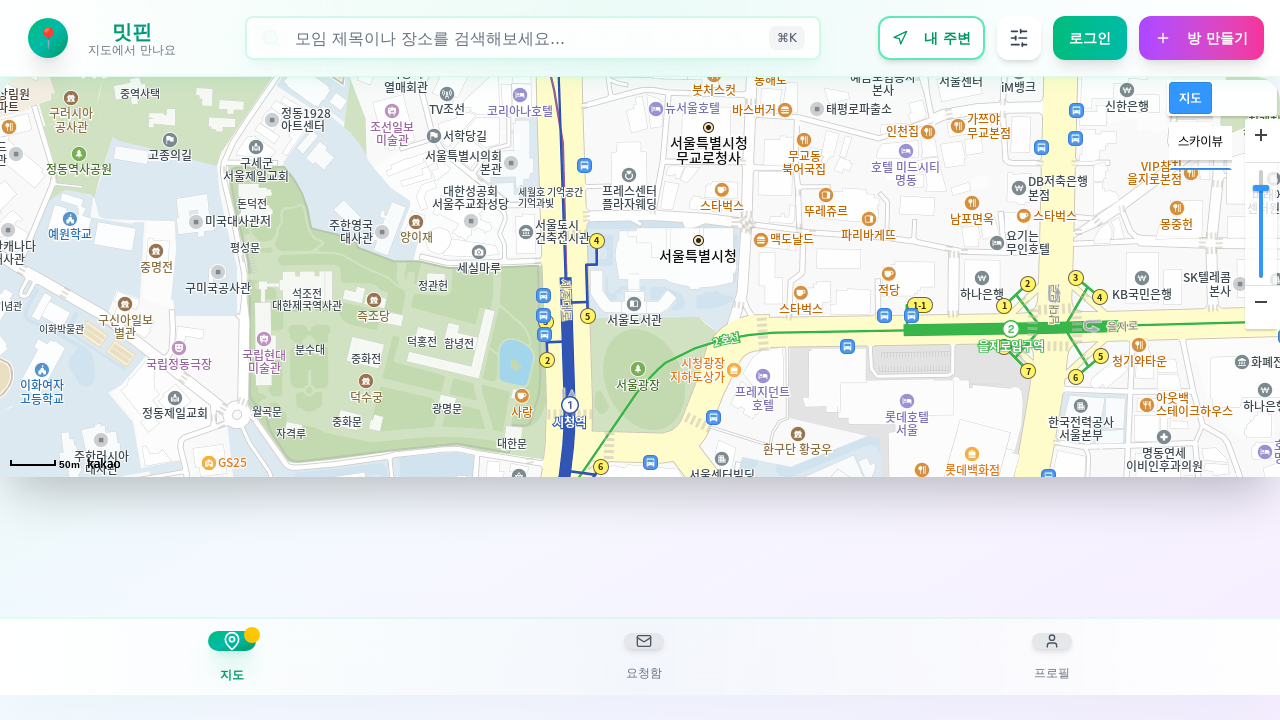

Navigated to login page
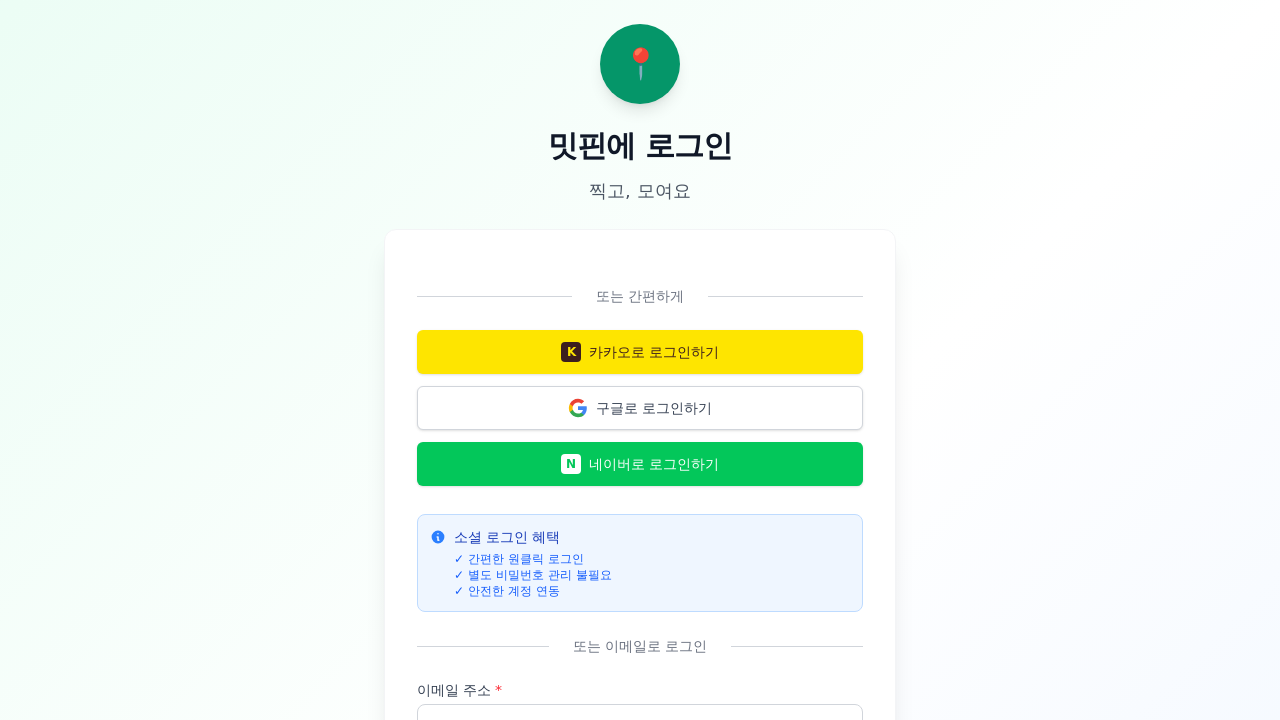

Login page loaded and network idle
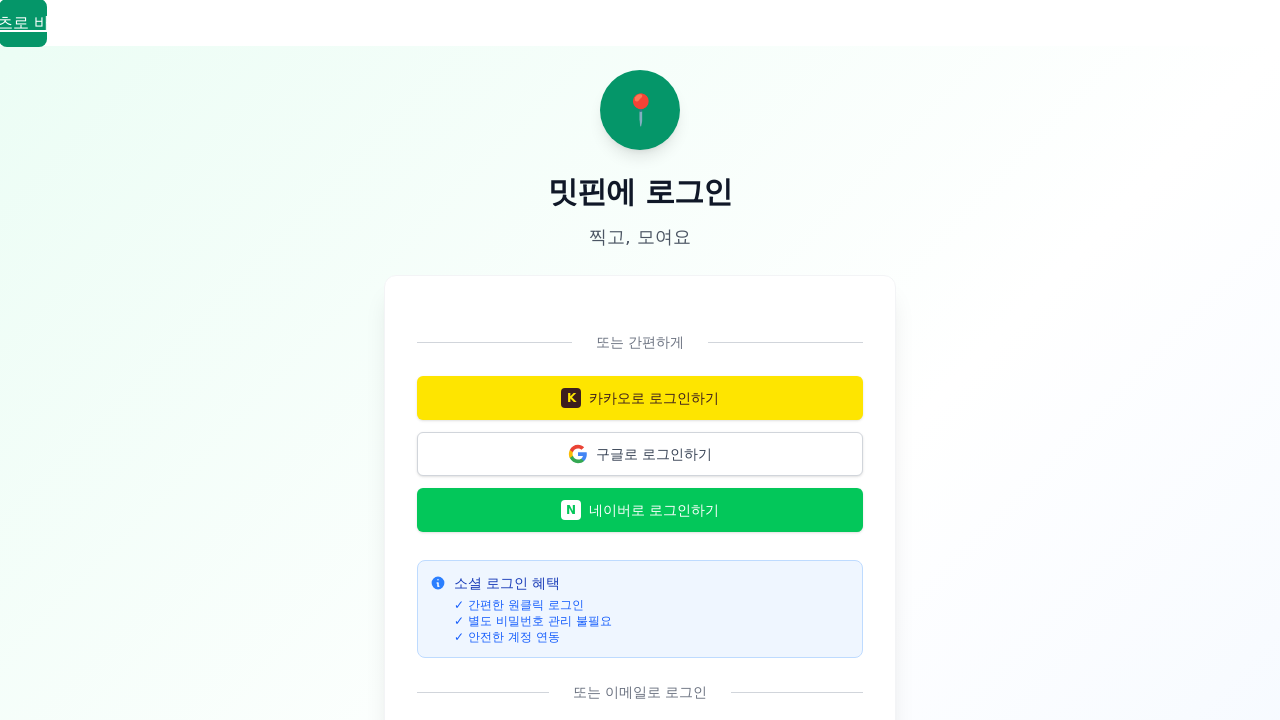

Navigated to privacy policy page
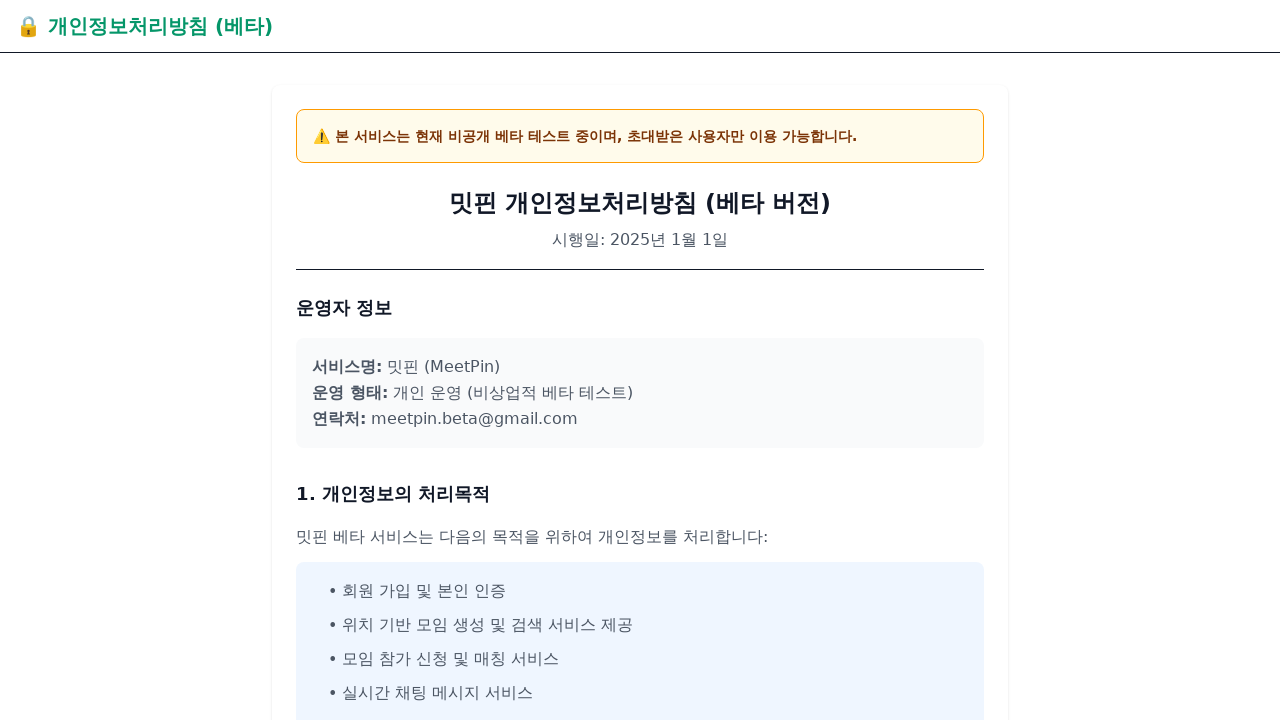

Privacy policy page loaded and network idle
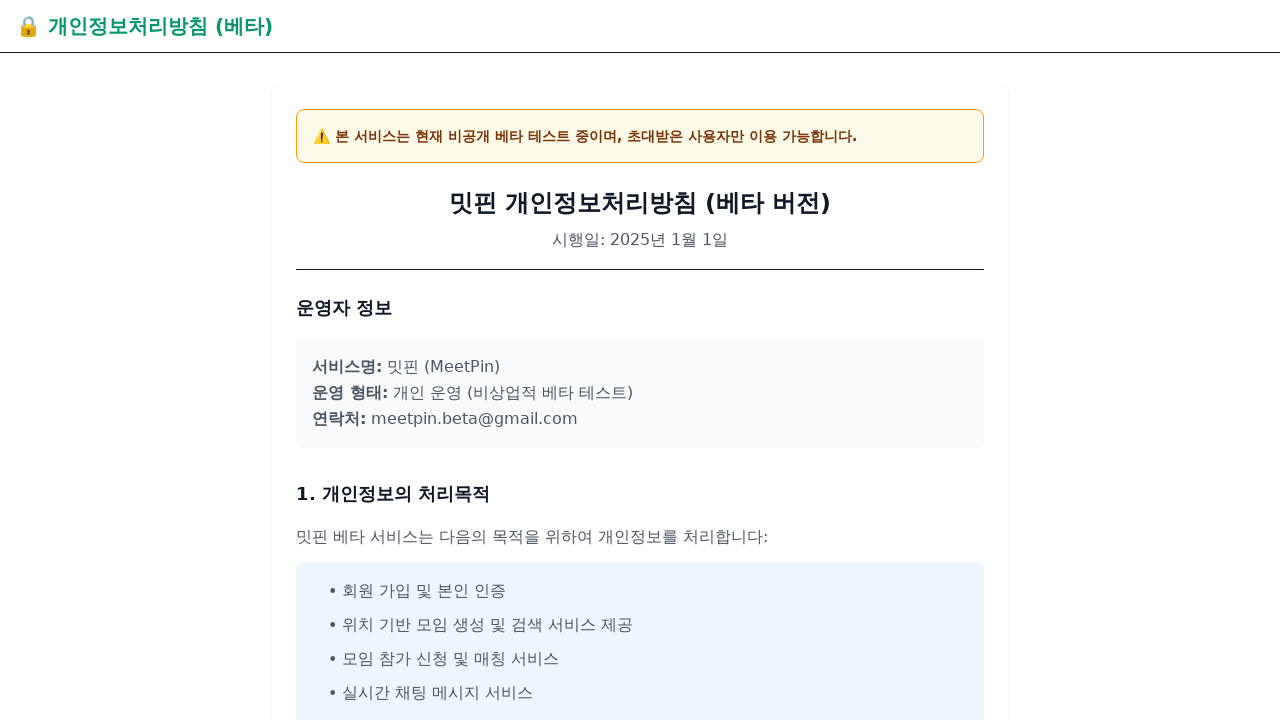

Navigated to API health check endpoint
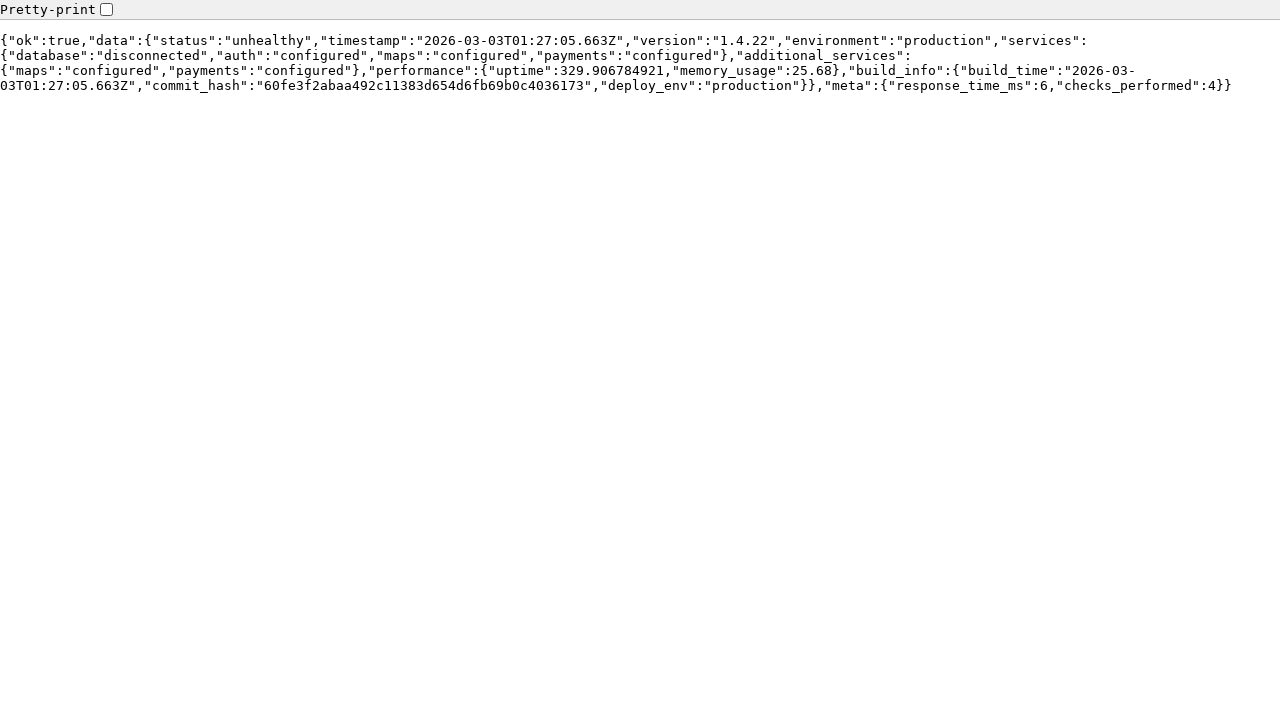

API health check endpoint loaded and network idle
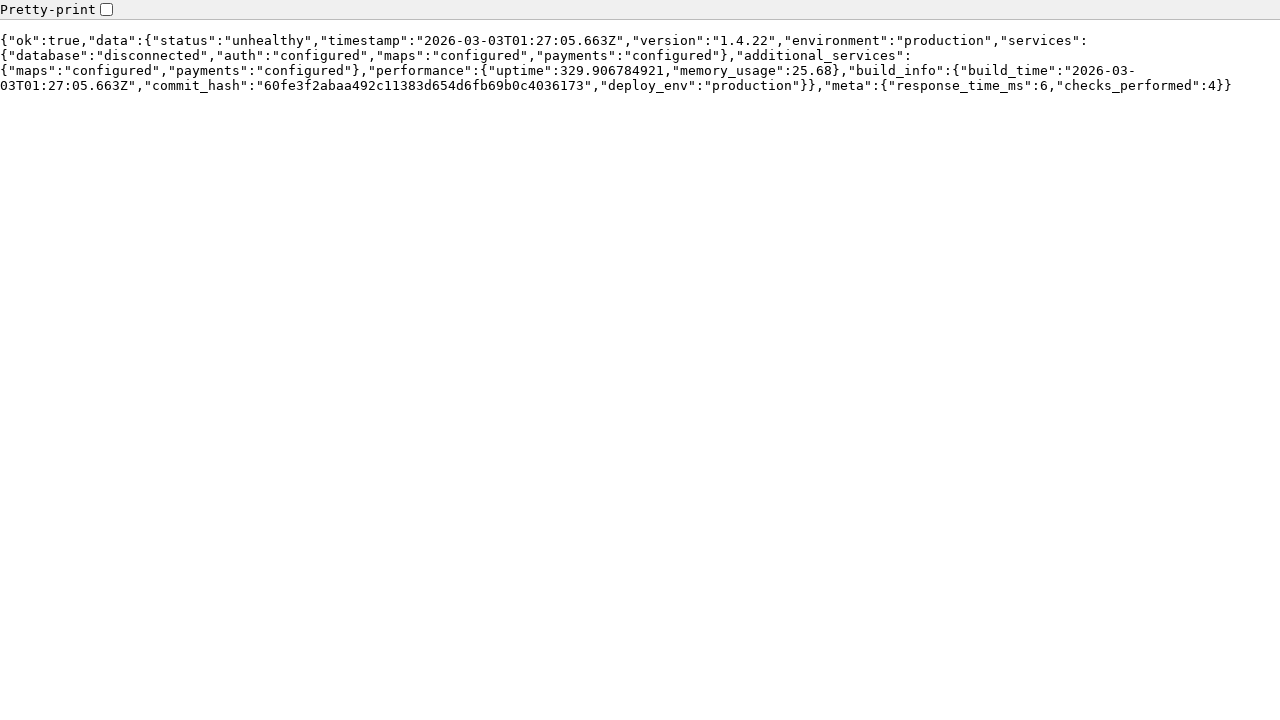

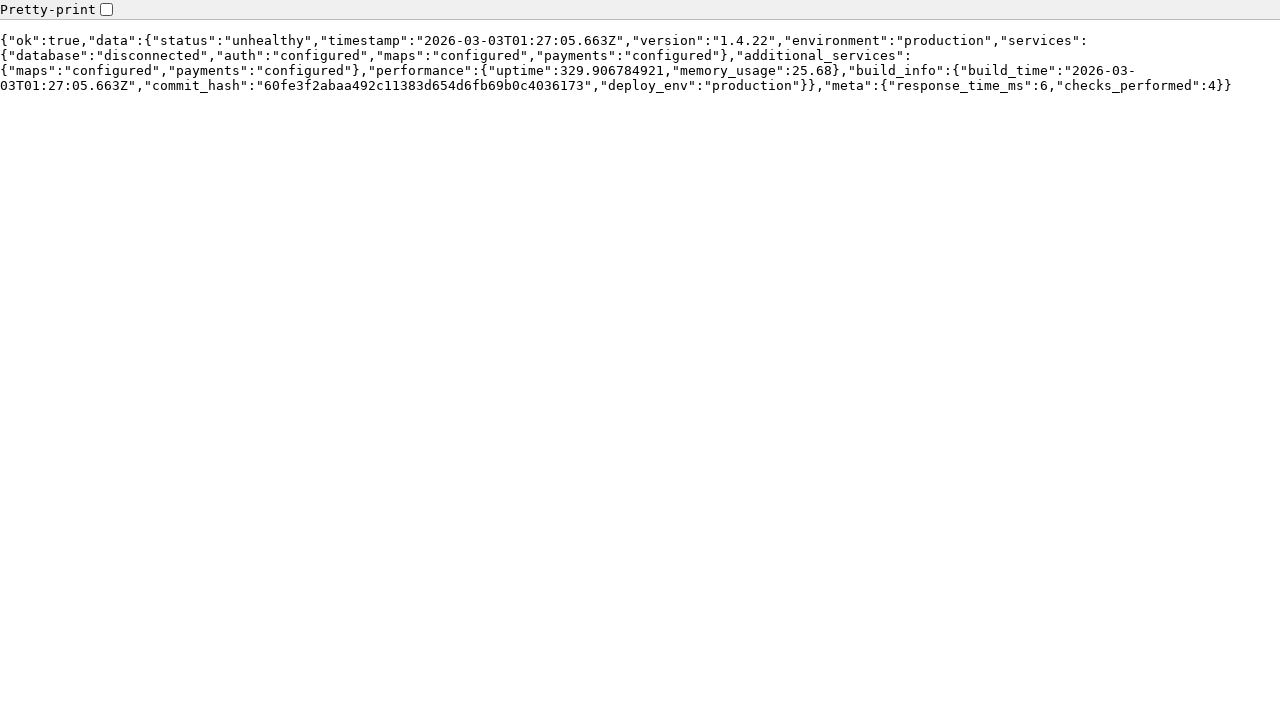